Tests navigation to the product catalog page by clicking the catalog link and verifying the header title matches

Starting URL: https://intershop5.skillbox.ru

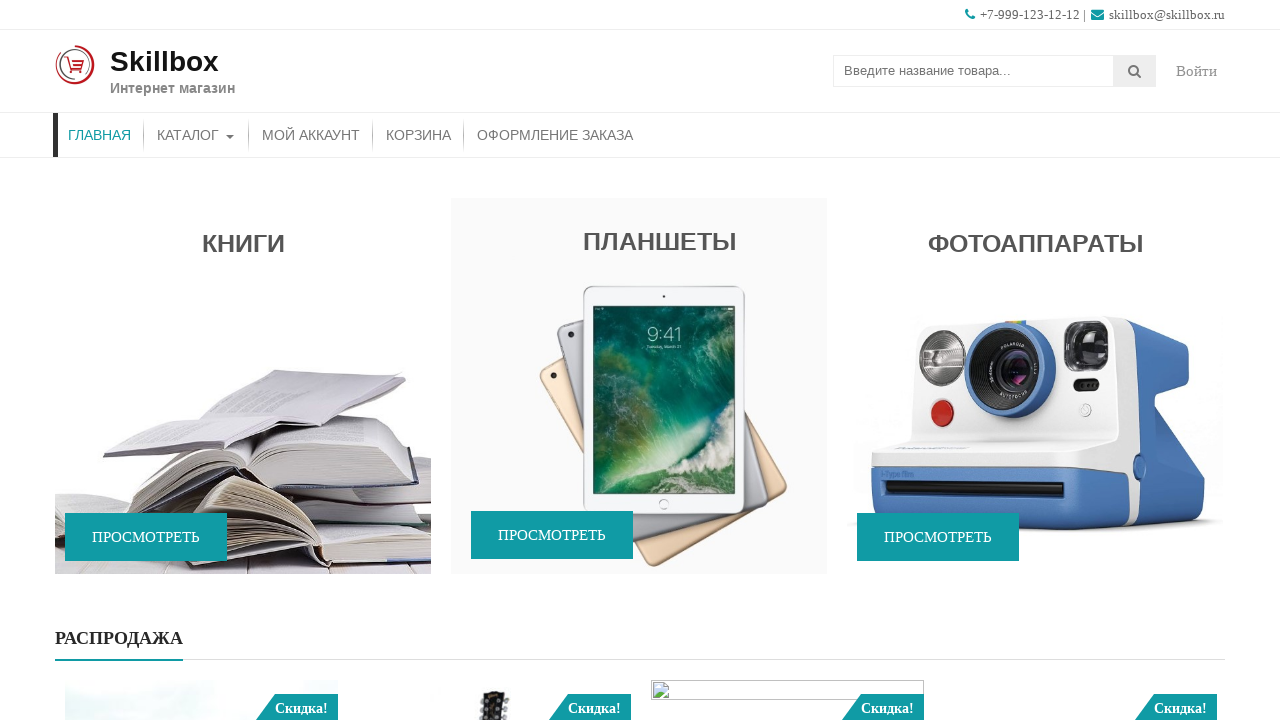

Clicked on the КАТАЛОГ (Catalog) link at (196, 135) on text=КАТАЛОГ
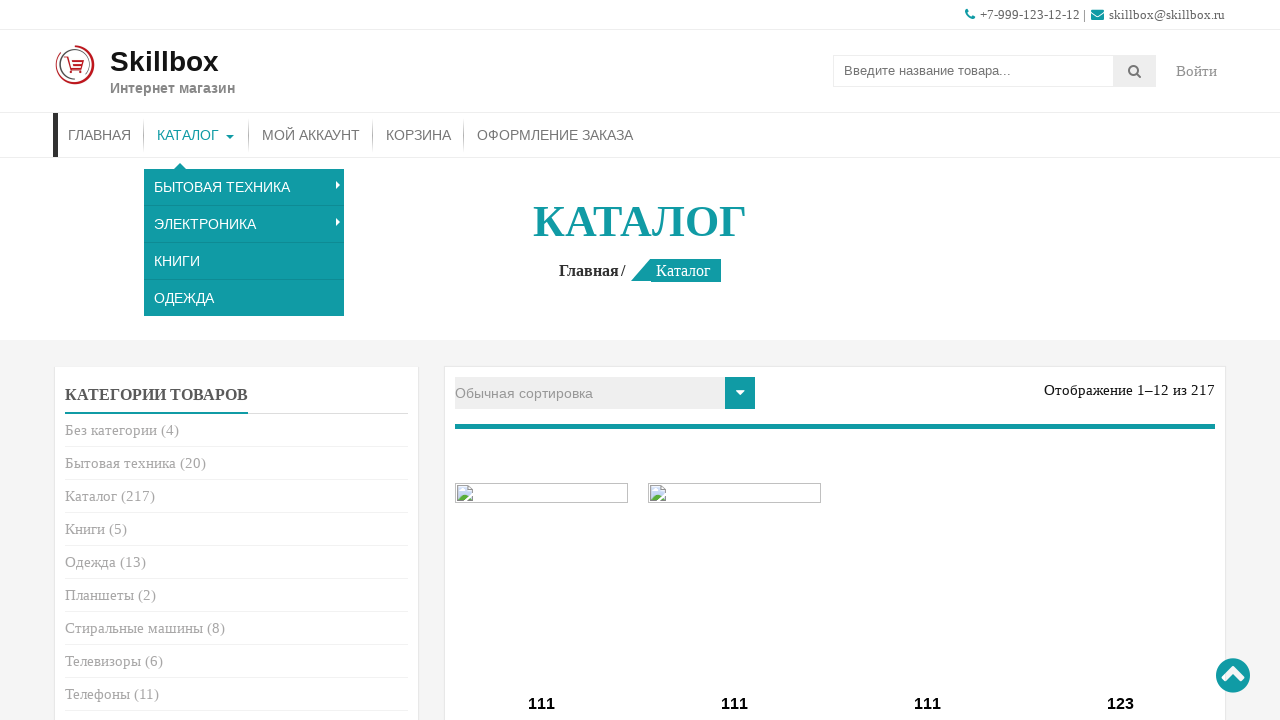

Catalog header with title 'Каталог' loaded and verified
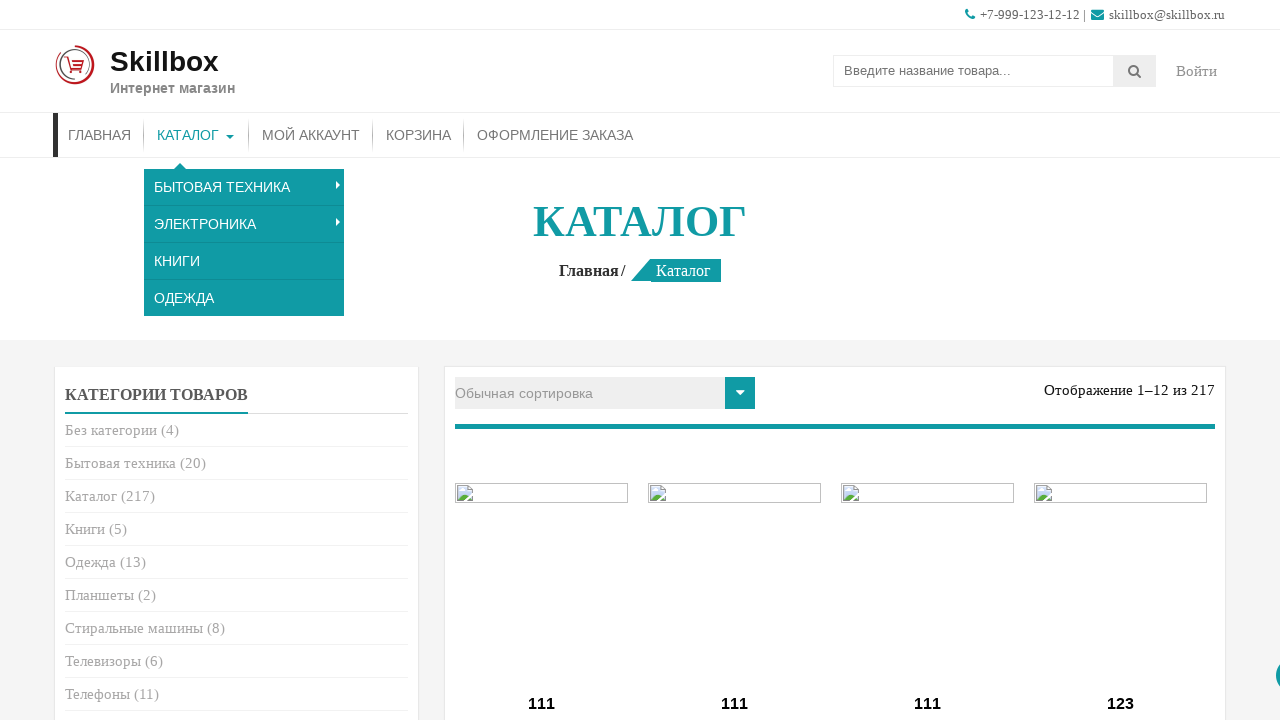

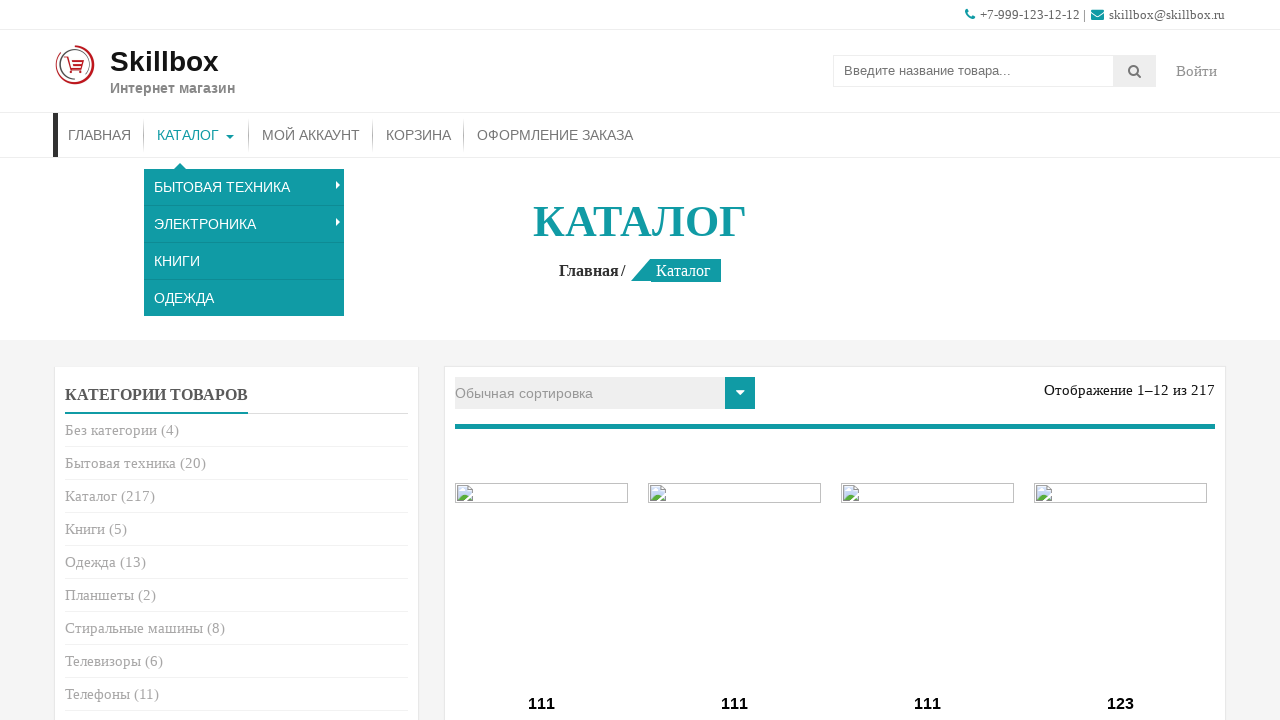